Tests browser back button navigation between filter views

Starting URL: https://demo.playwright.dev/todomvc

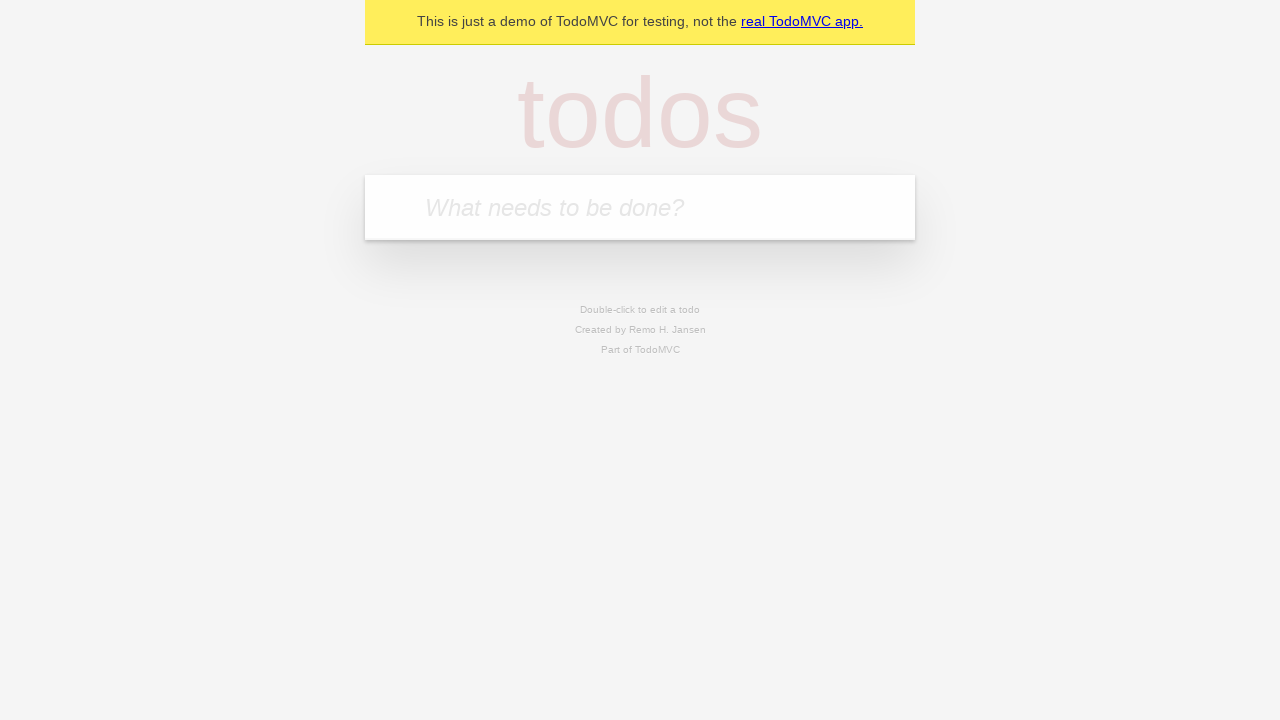

Filled todo input with 'buy some cheese' on internal:attr=[placeholder="What needs to be done?"i]
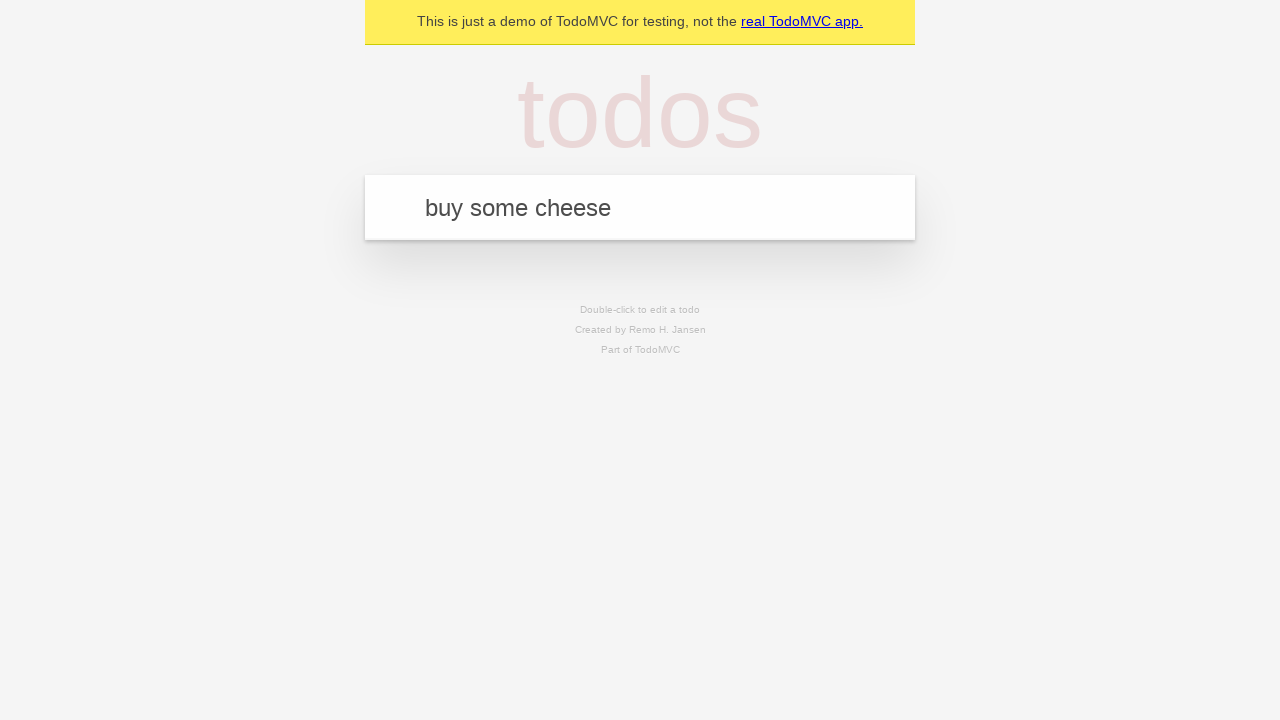

Pressed Enter to add first todo item on internal:attr=[placeholder="What needs to be done?"i]
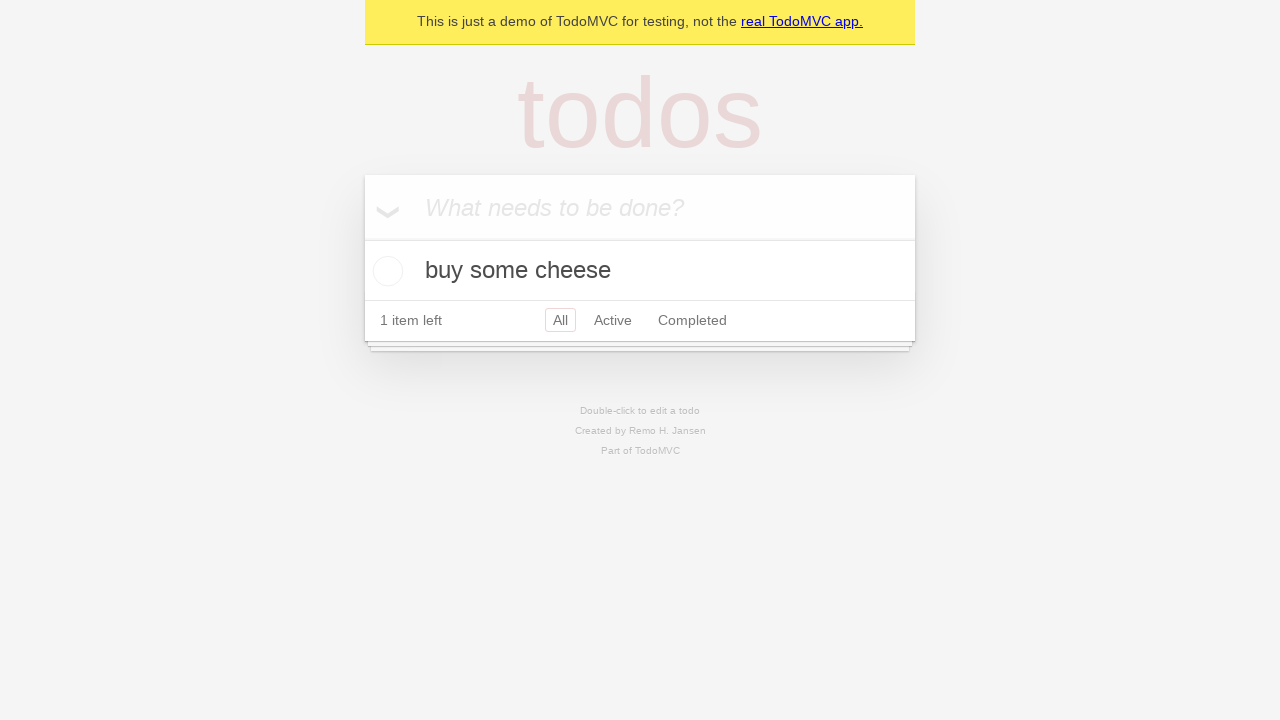

Filled todo input with 'feed the cat' on internal:attr=[placeholder="What needs to be done?"i]
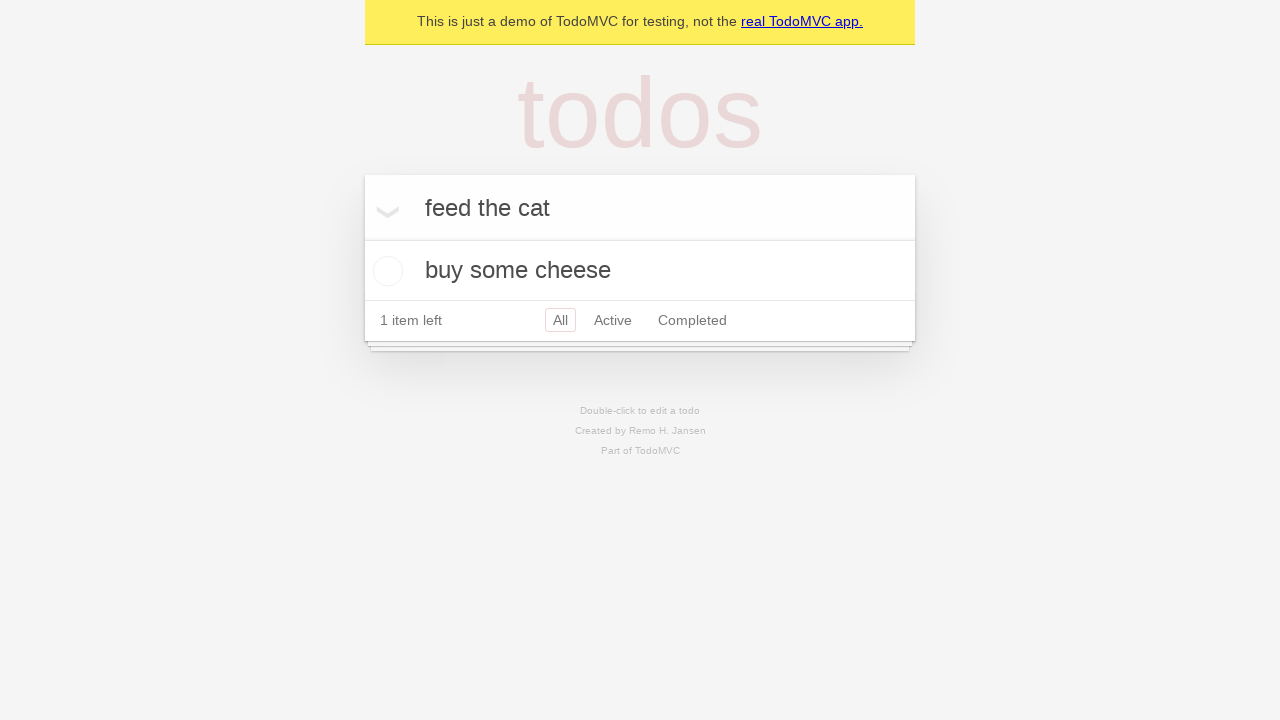

Pressed Enter to add second todo item on internal:attr=[placeholder="What needs to be done?"i]
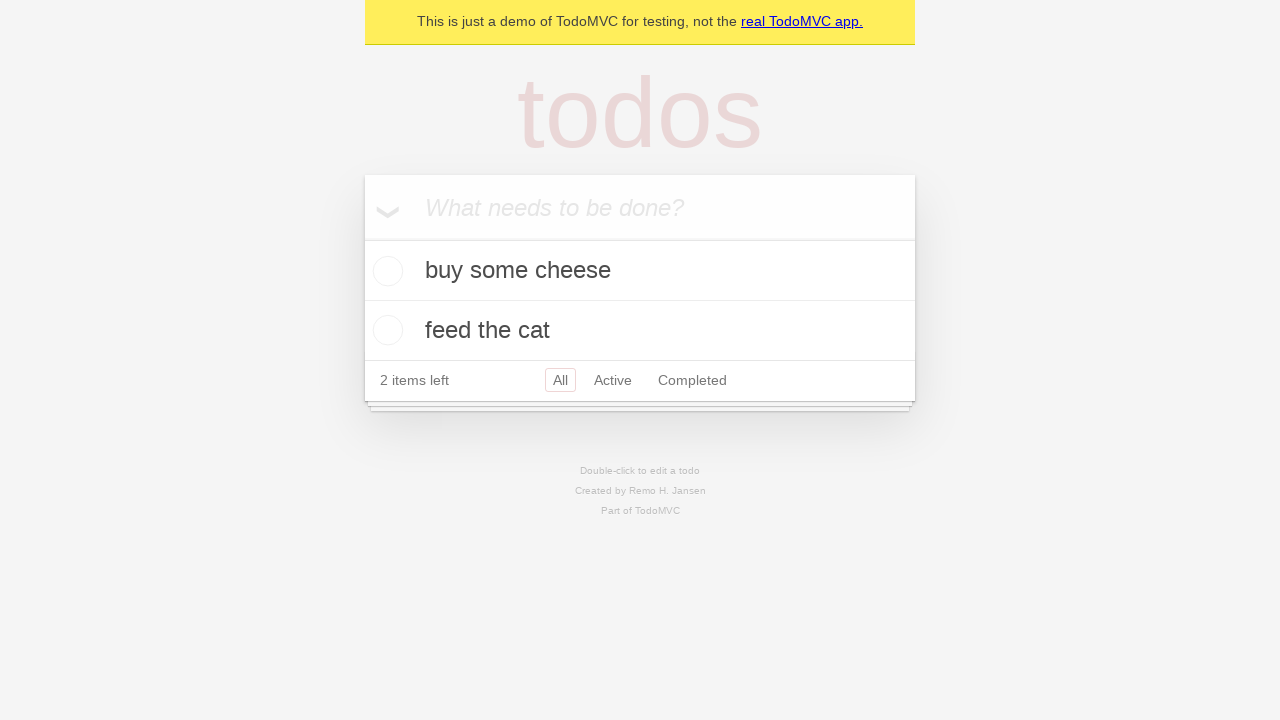

Filled todo input with 'book a doctors appointment' on internal:attr=[placeholder="What needs to be done?"i]
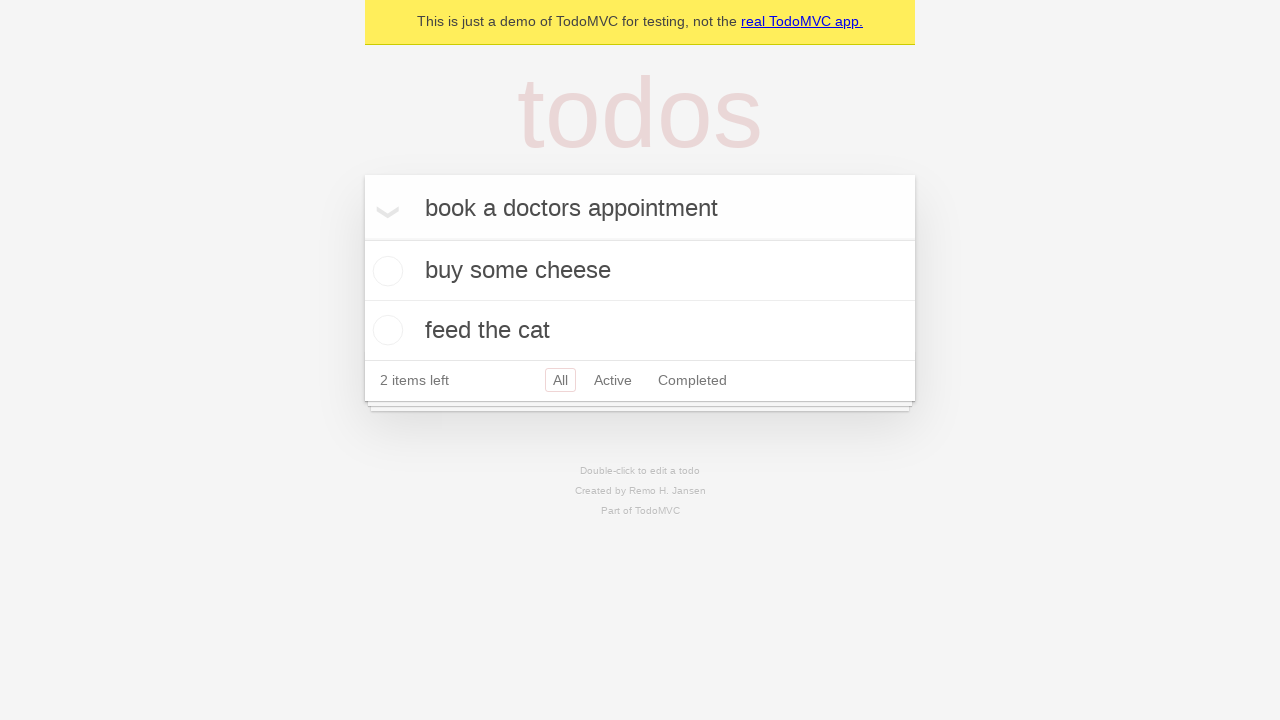

Pressed Enter to add third todo item on internal:attr=[placeholder="What needs to be done?"i]
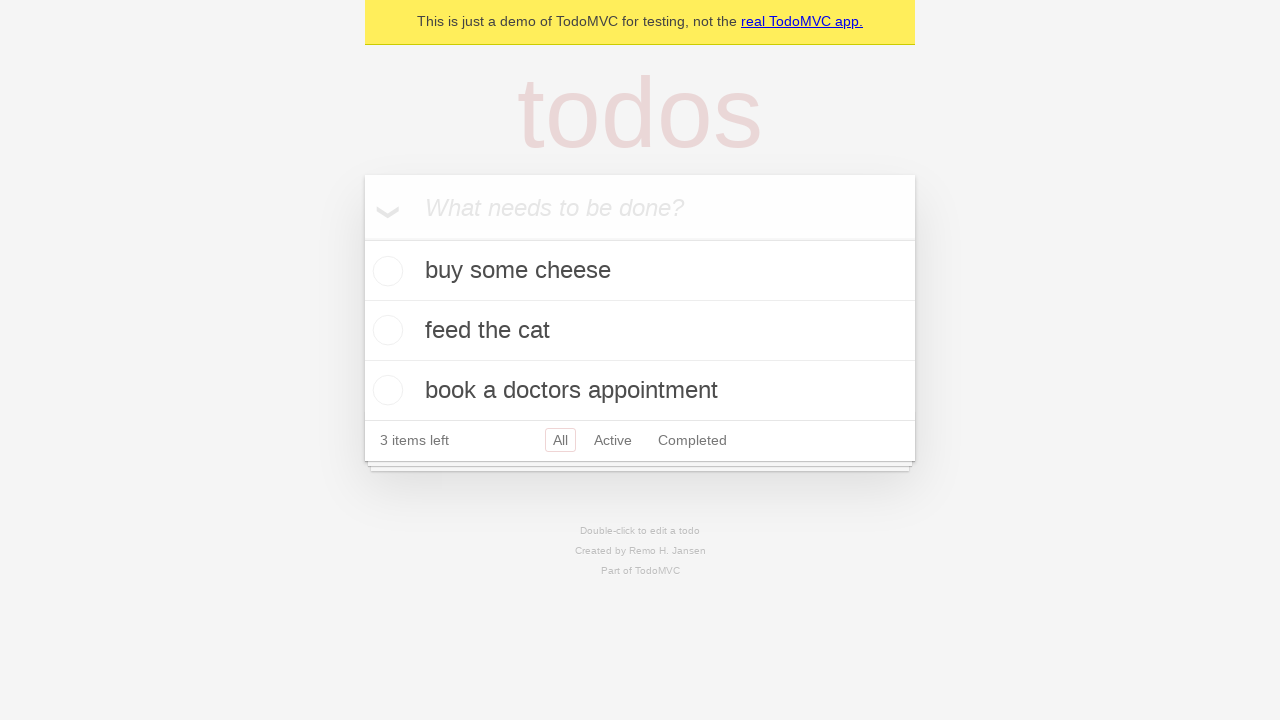

Checked the second todo item 'feed the cat' at (385, 330) on internal:testid=[data-testid="todo-item"s] >> nth=1 >> internal:role=checkbox
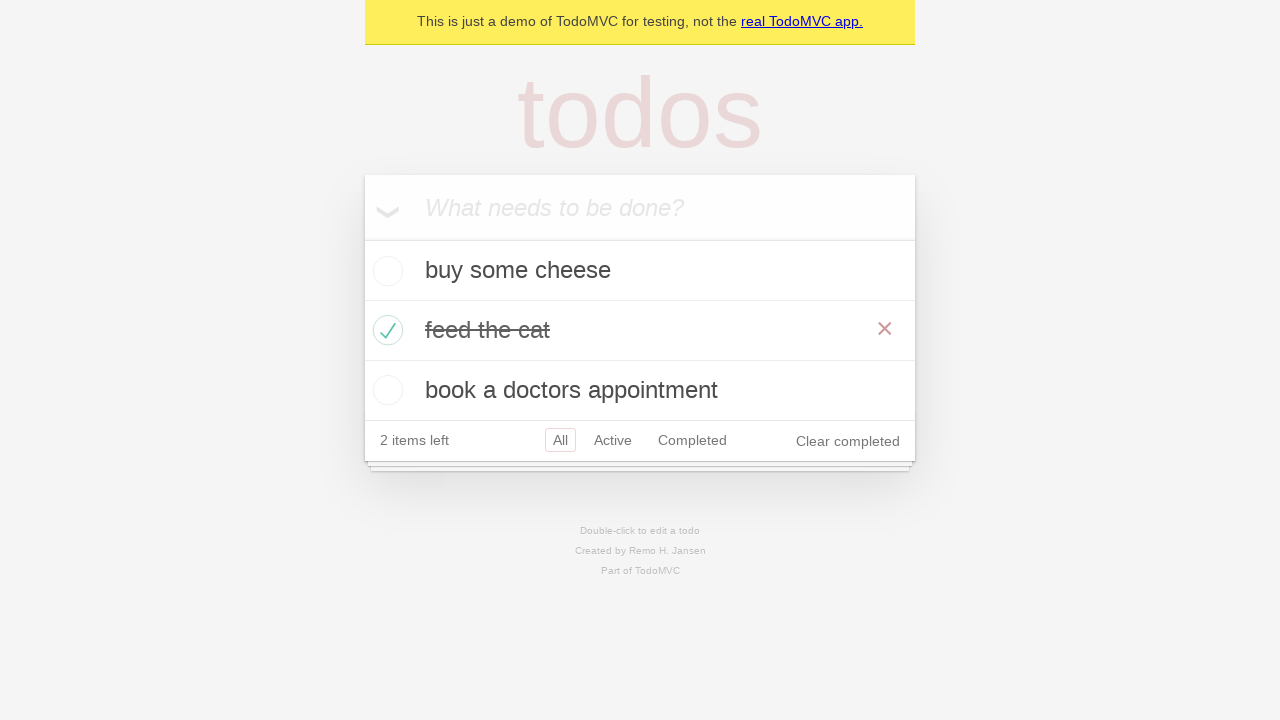

Clicked 'All' filter to view all todos at (560, 440) on internal:role=link[name="All"i]
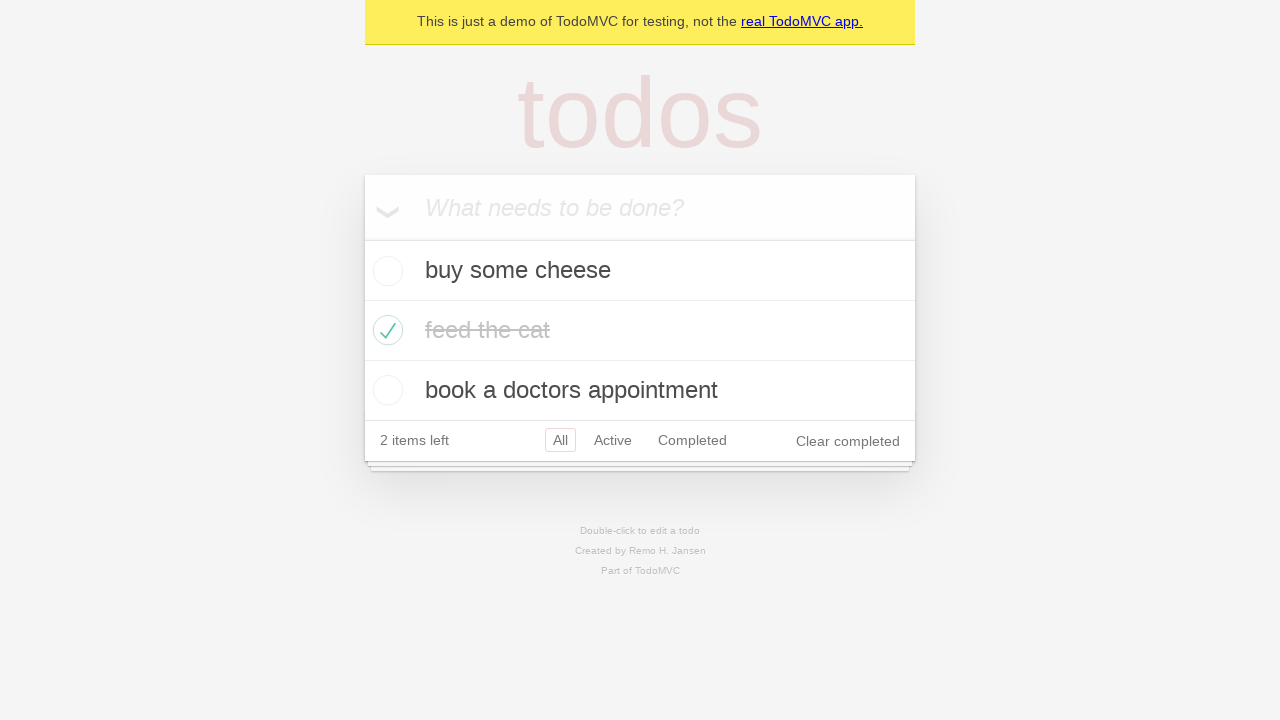

Clicked 'Active' filter to view active todos at (613, 440) on internal:role=link[name="Active"i]
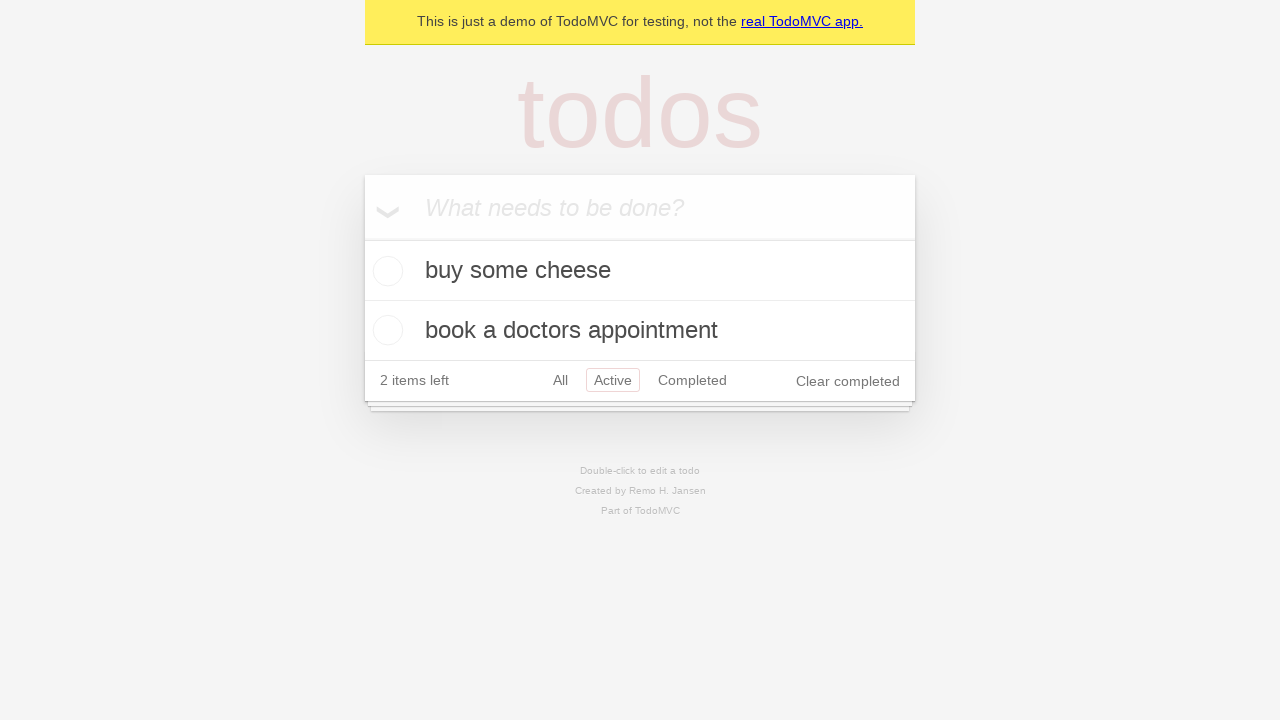

Clicked 'Completed' filter to view completed todos at (692, 380) on internal:role=link[name="Completed"i]
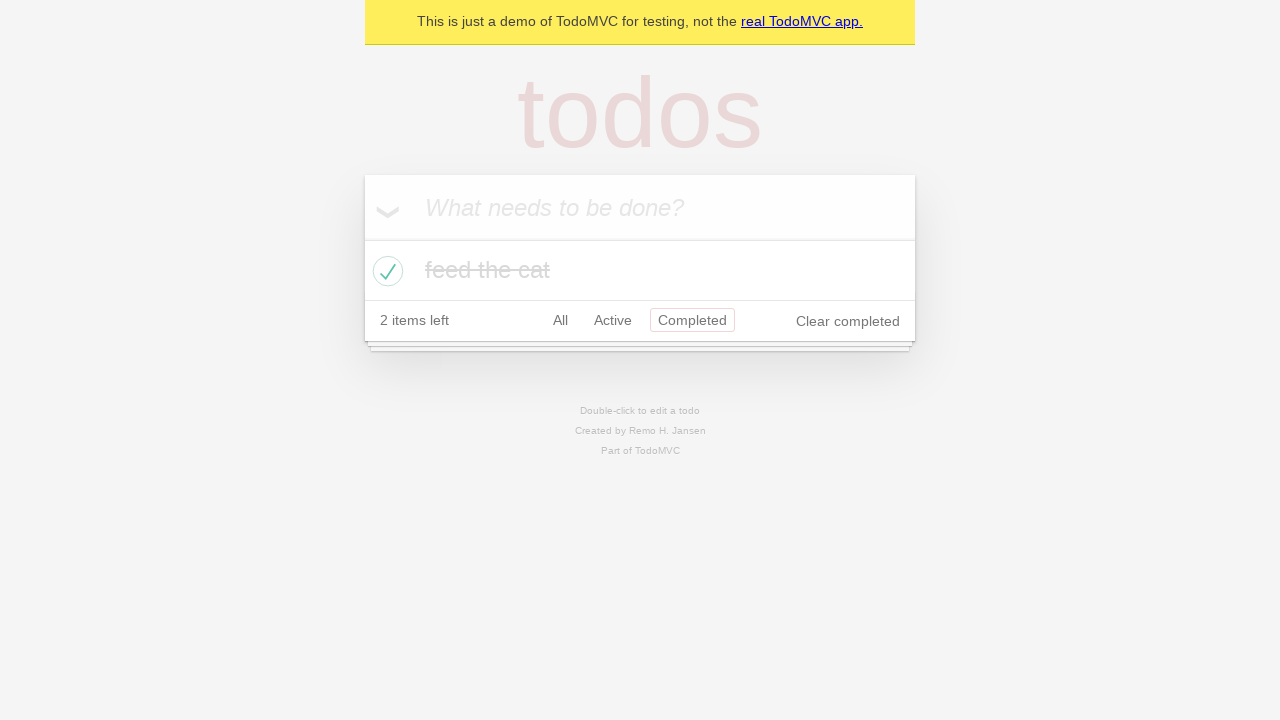

Navigated back to 'Active' filter view
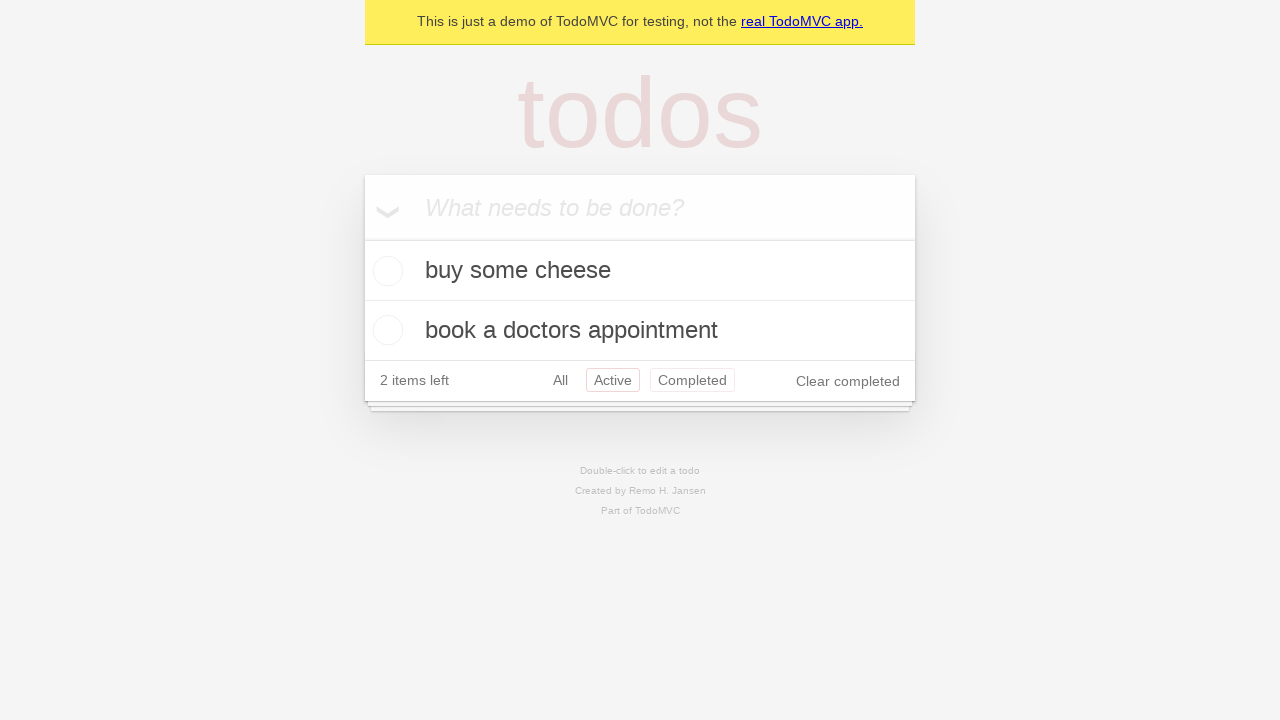

Navigated back to 'All' filter view
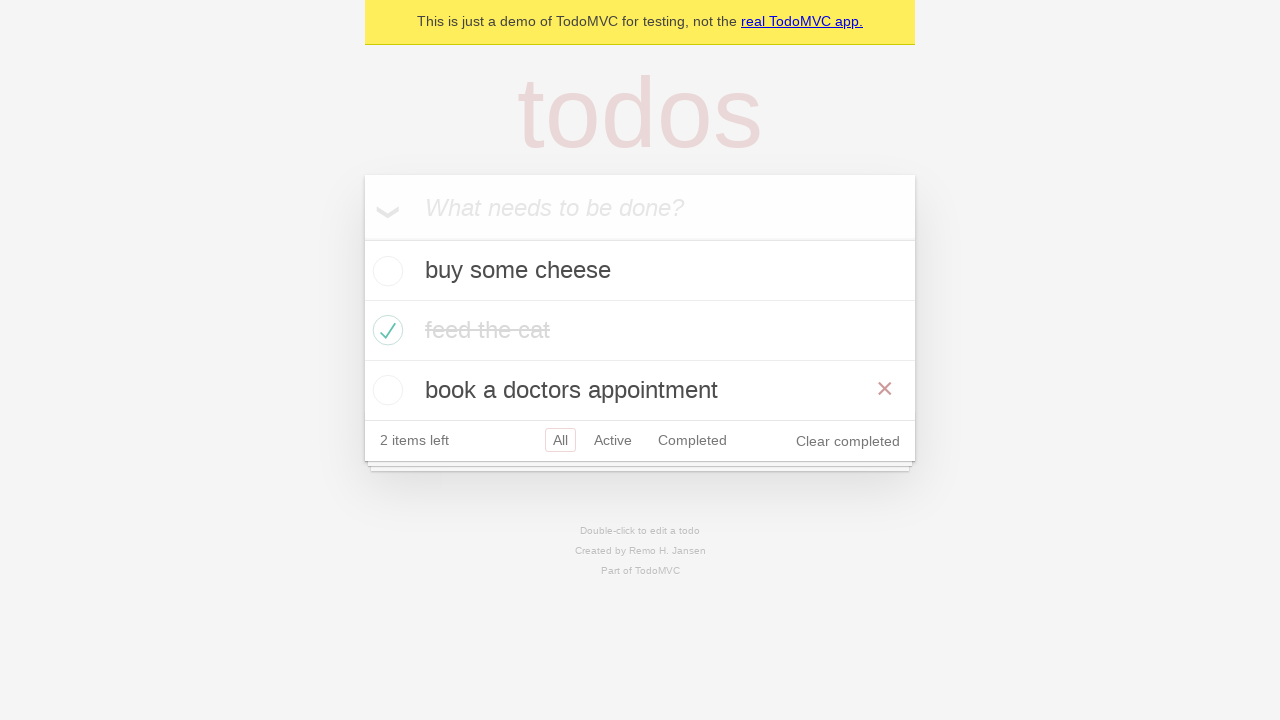

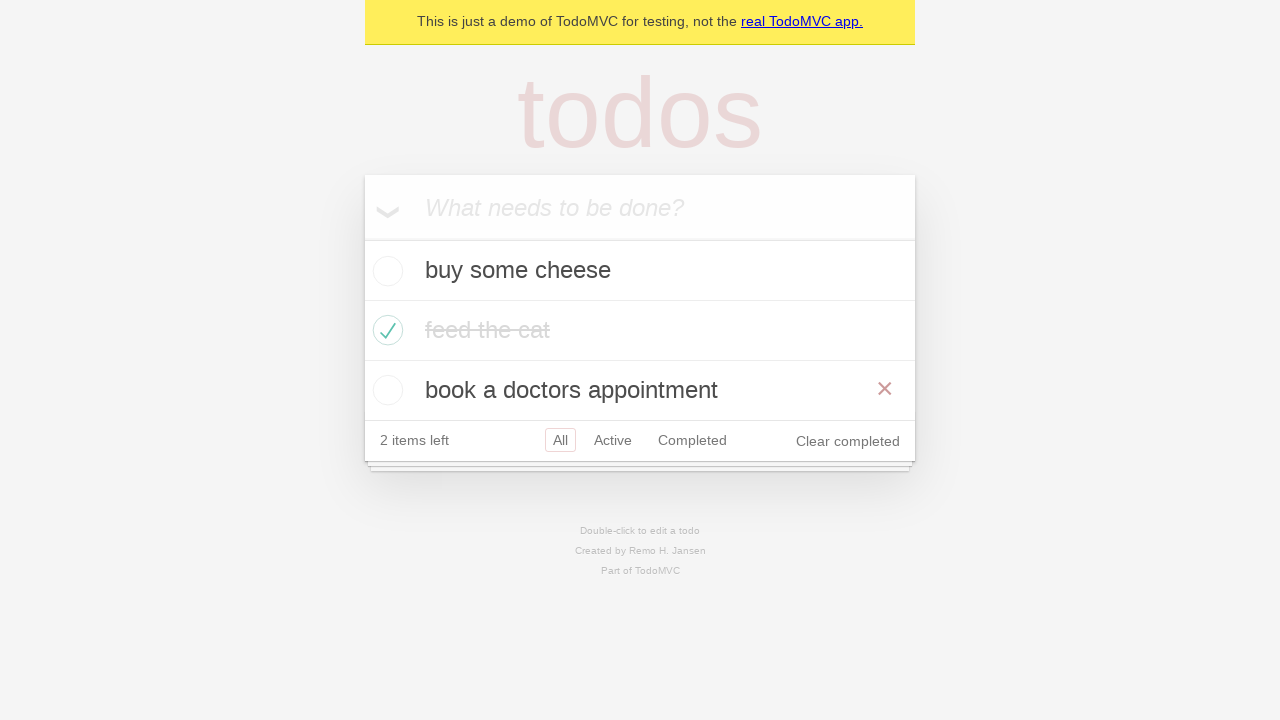